Tests a registration form by filling in name, email, and password fields, selecting gender from a dropdown, and submitting the form to verify successful submission.

Starting URL: https://rahulshettyacademy.com/angularpractice/

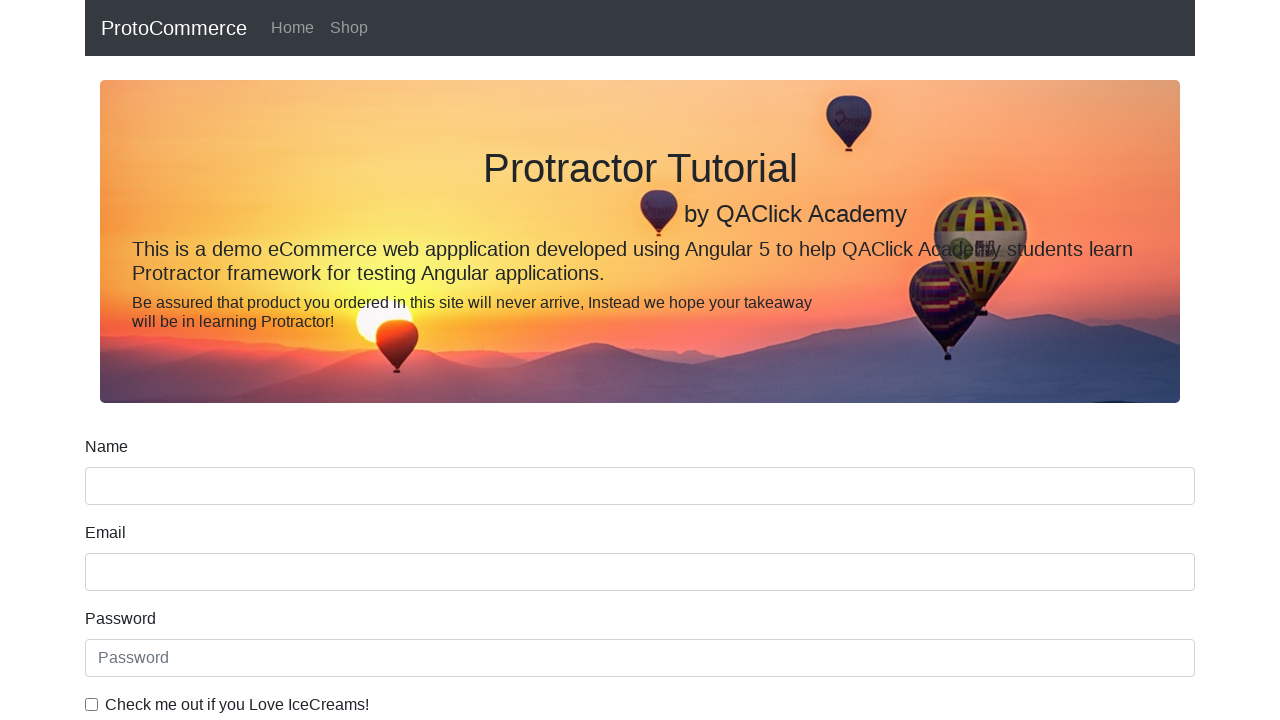

Filled name field with 'John Anderson' on input[name='name']
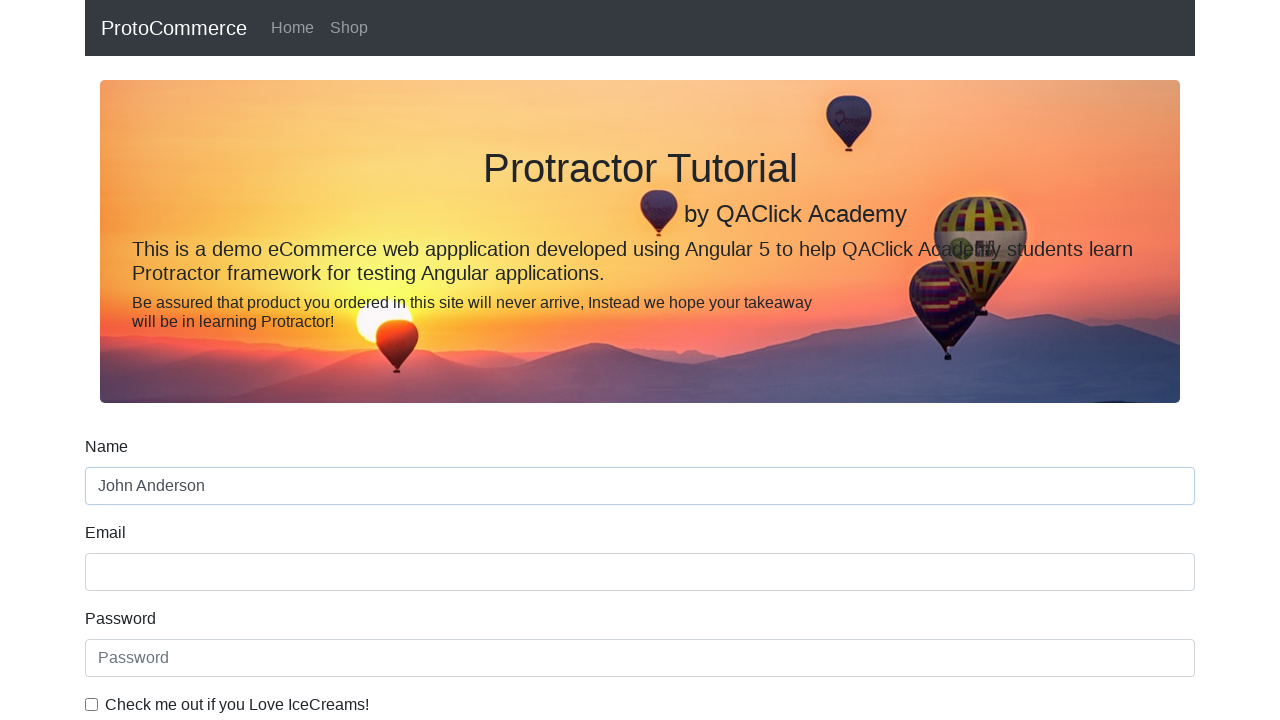

Filled email field with 'john.anderson@testmail.com' on input[name='email']
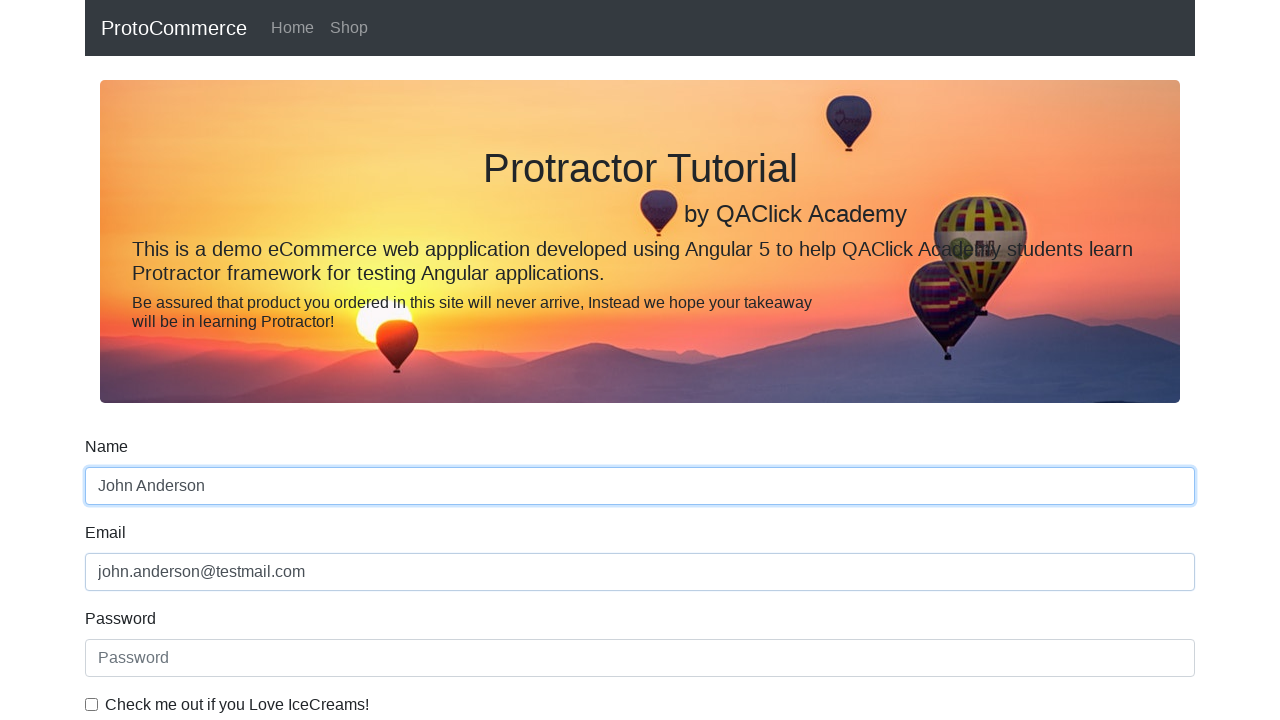

Filled password field with secure password on input#exampleInputPassword1
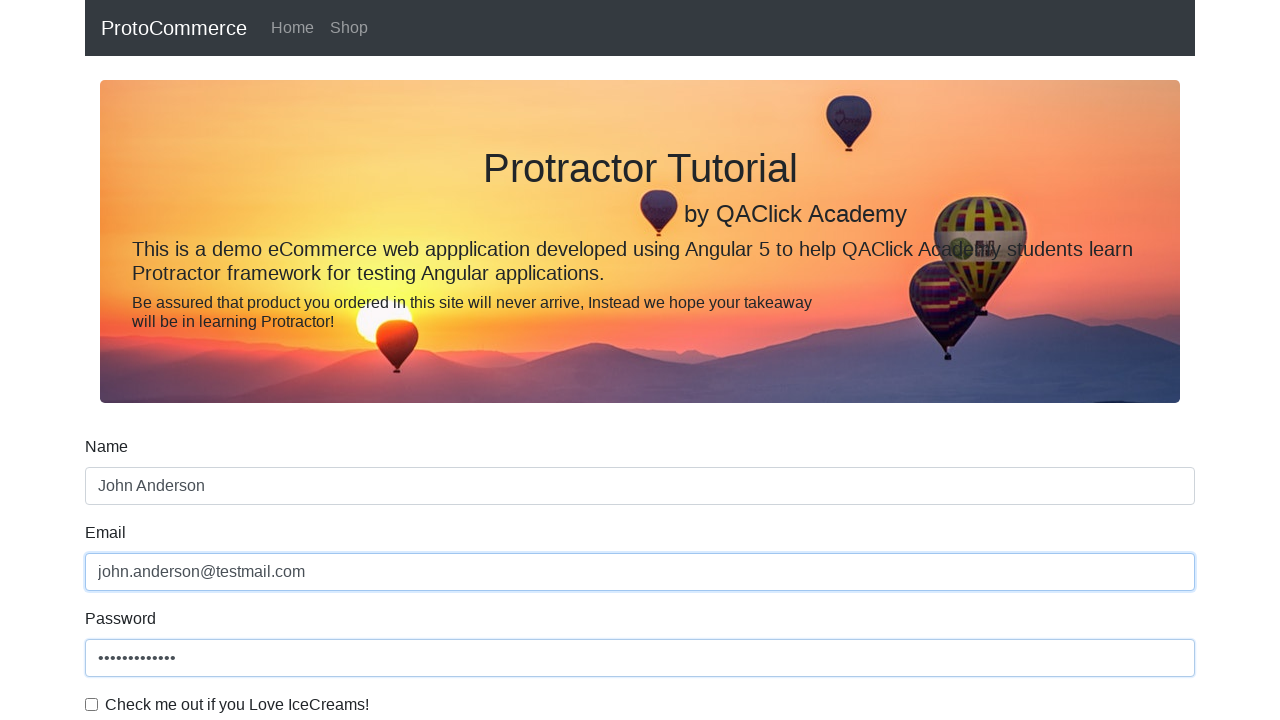

Selected 'Male' from gender dropdown on select#exampleFormControlSelect1
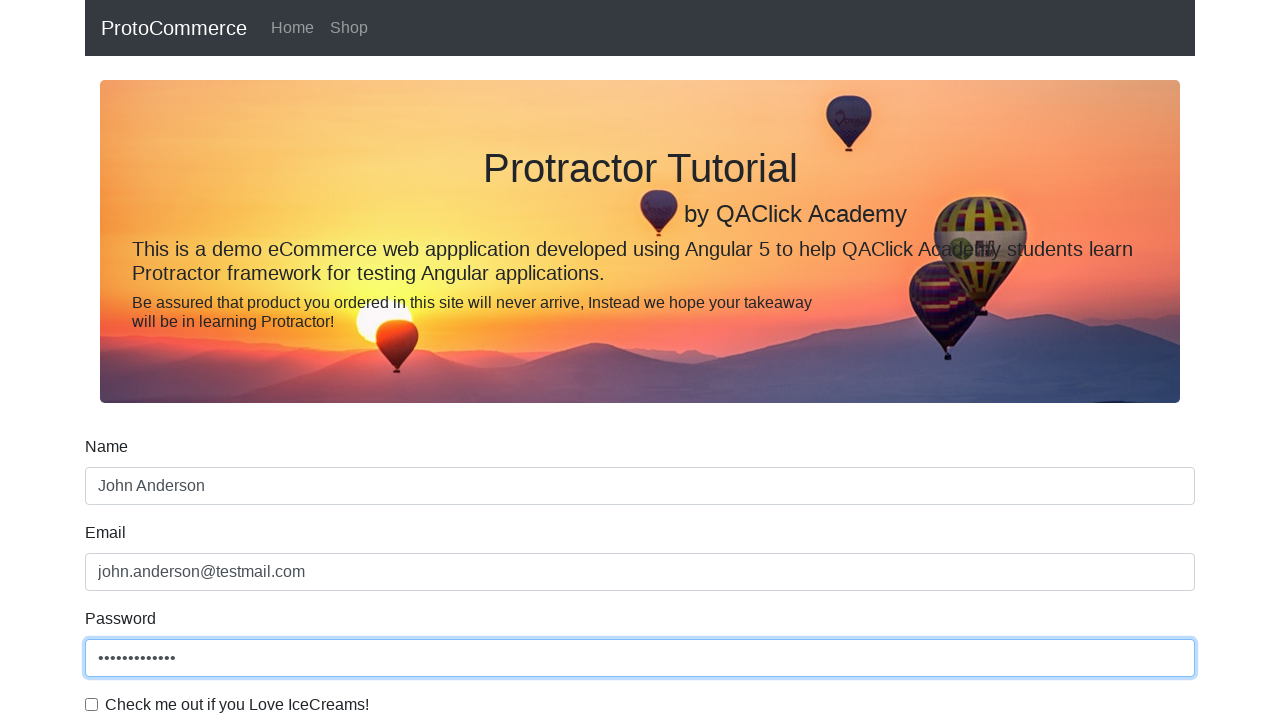

Clicked submit button to register at (123, 491) on input.btn.btn-success
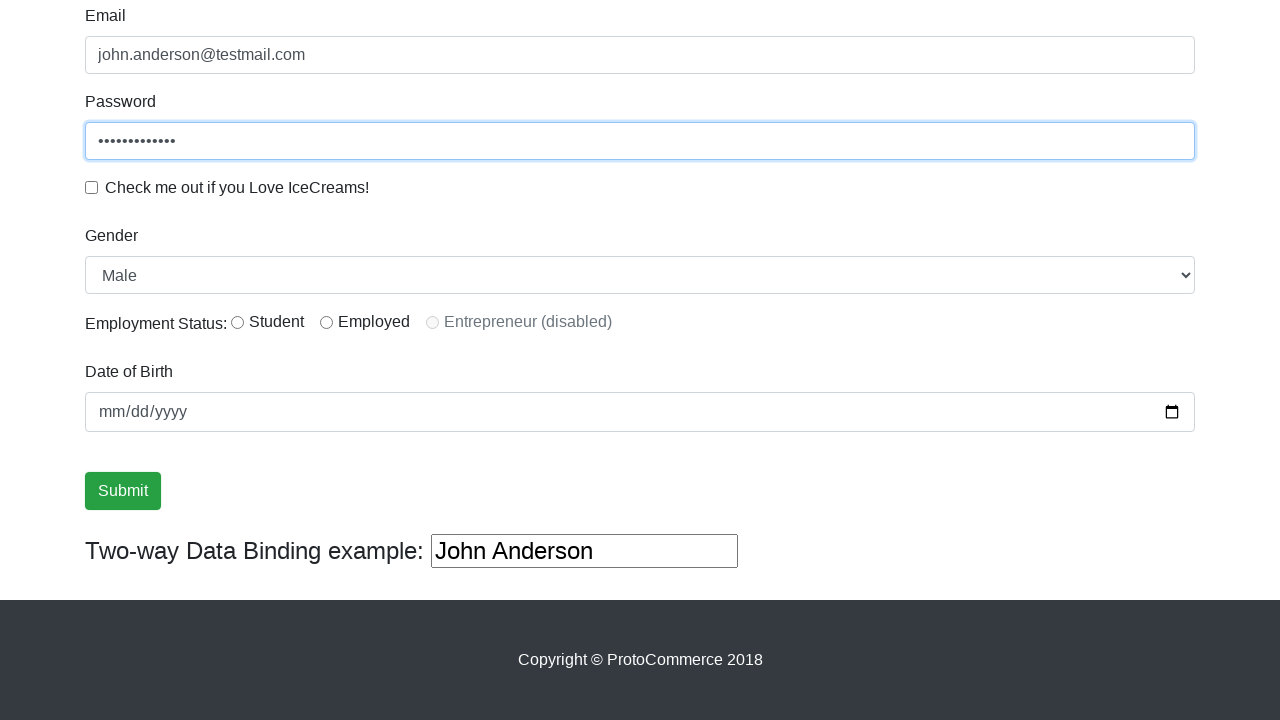

Form submission successful - success message appeared
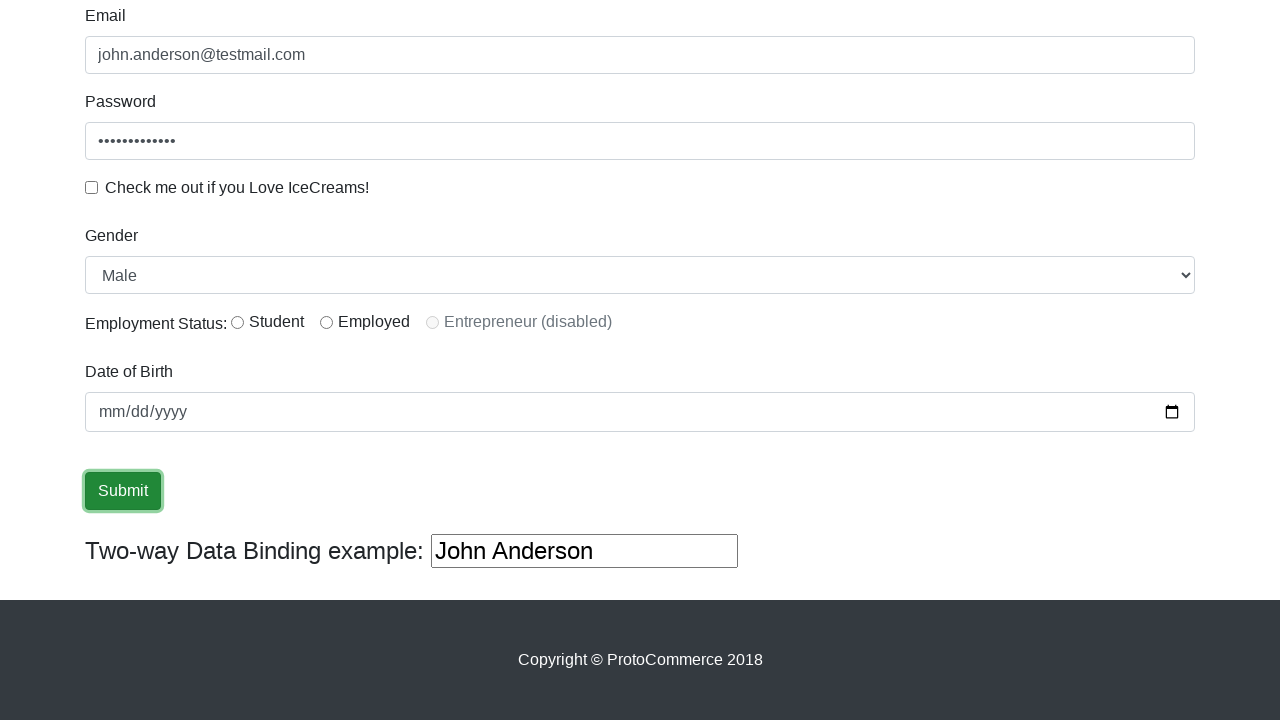

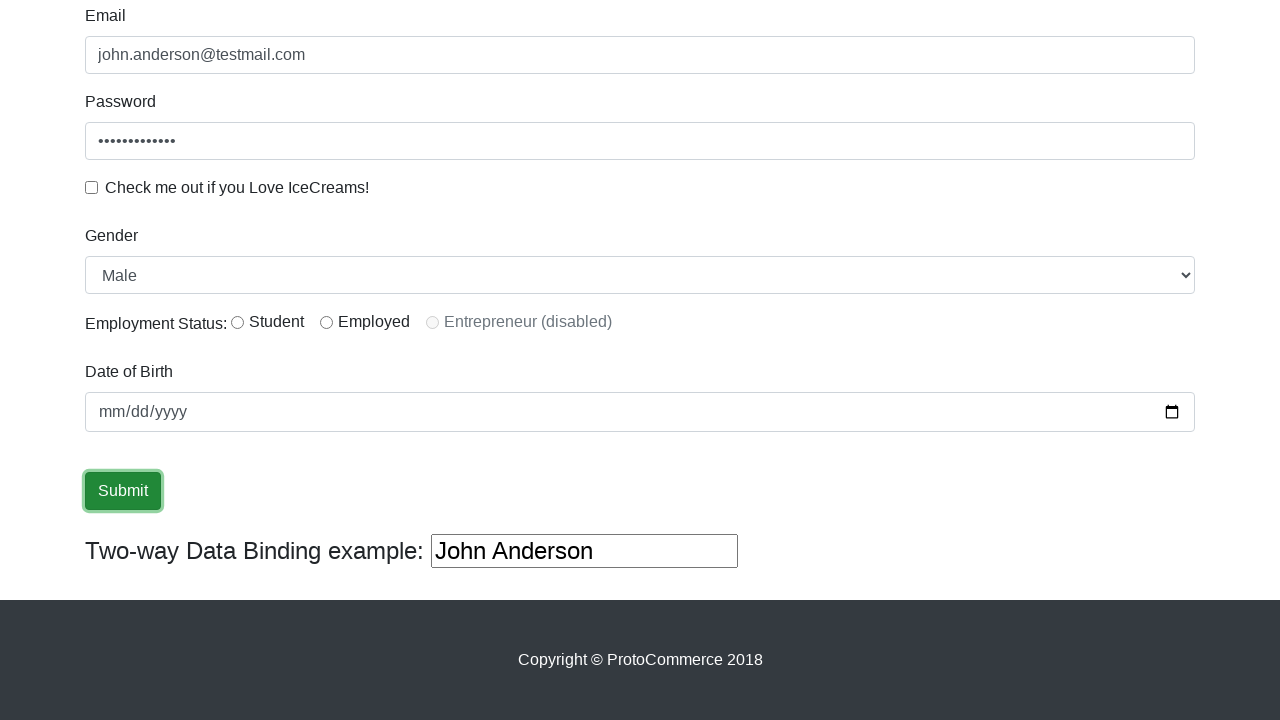